Tests that timeline functionality is preserved after enabling real listings by generating a strategy, enabling real listings, adding a new timeline event, and editing a property.

Starting URL: https://frameworkrealestatesolutions.com/portfolio-simulator-v3.html

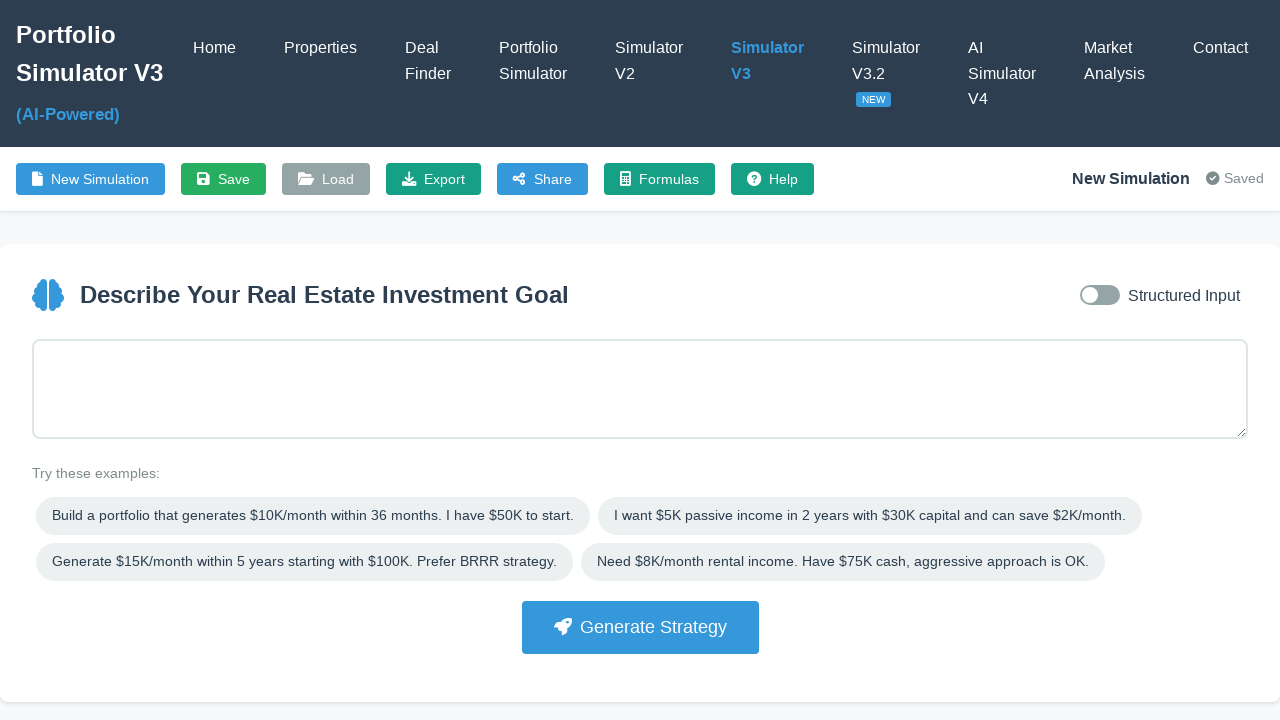

Waited for page to reach networkidle state
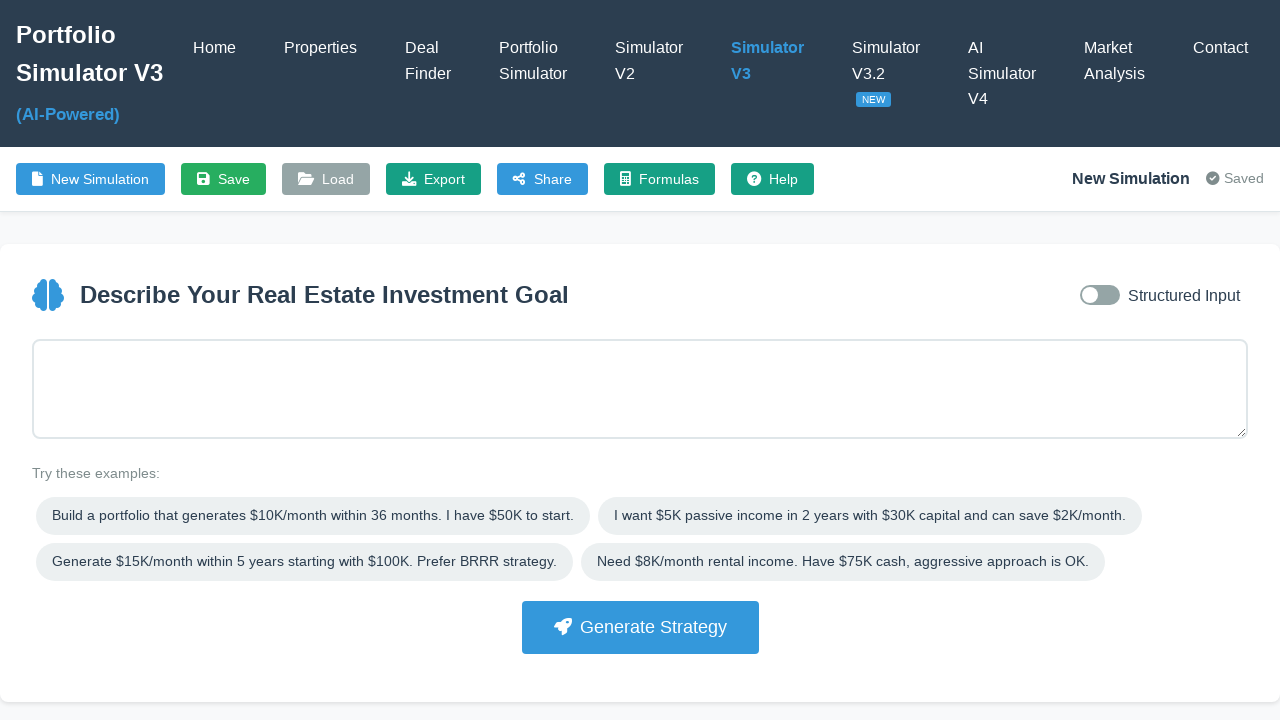

Portfolio Simulator V3 heading appeared
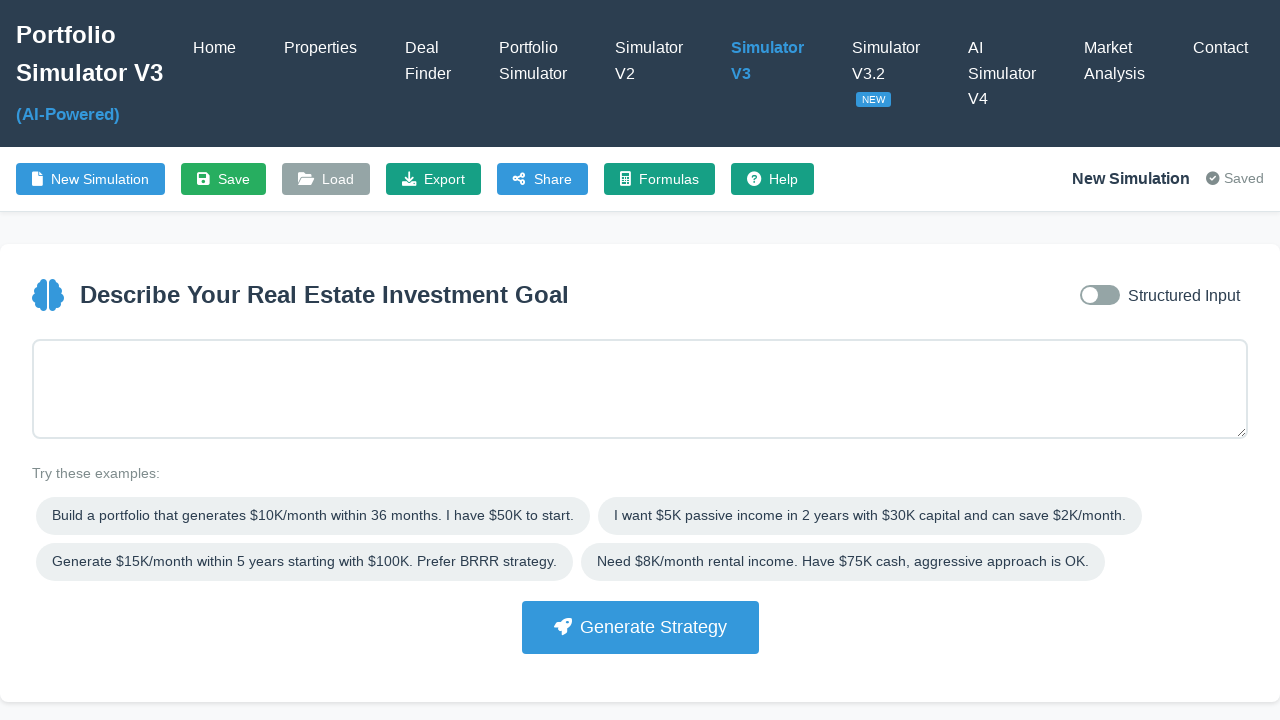

Filled goal input with portfolio strategy: Build $4K/month portfolio in 24 months with $60K on #goalInput
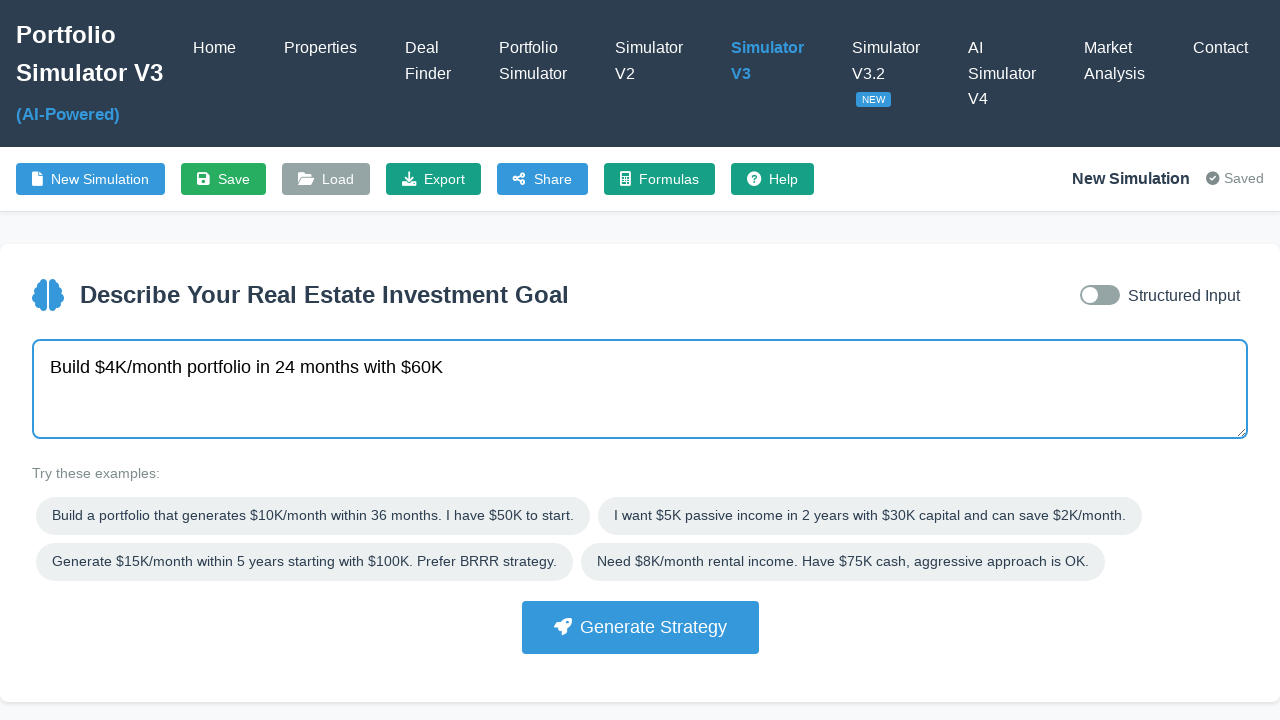

Clicked Generate Strategy button at (640, 627) on button:has-text("Generate Strategy")
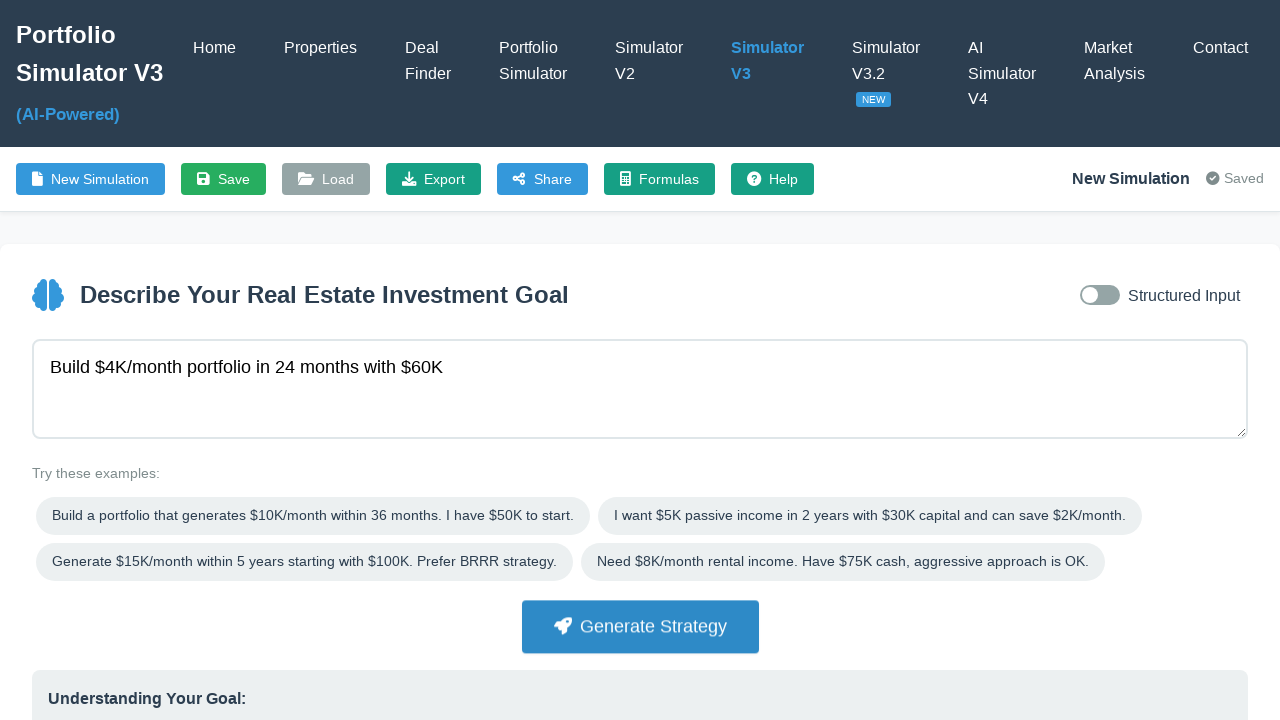

Strategy cards appeared on the page
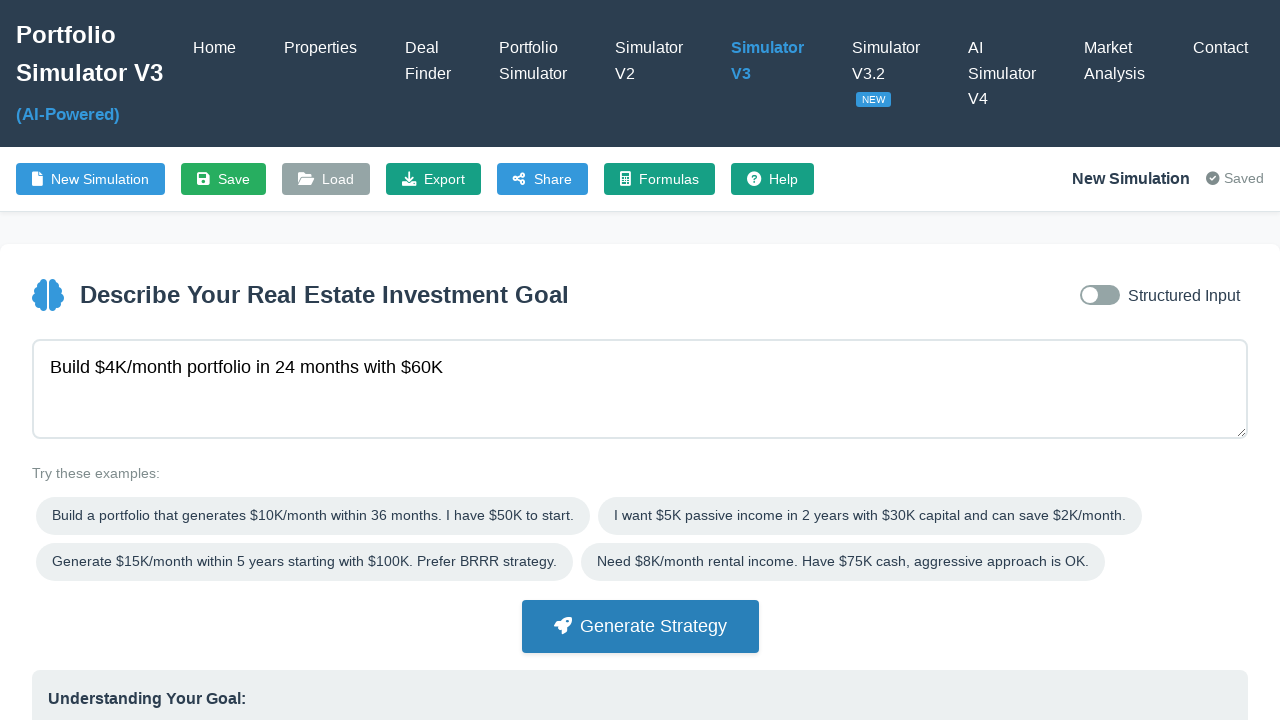

Selected the first strategy card at (227, 505) on .strategy-card >> nth=0
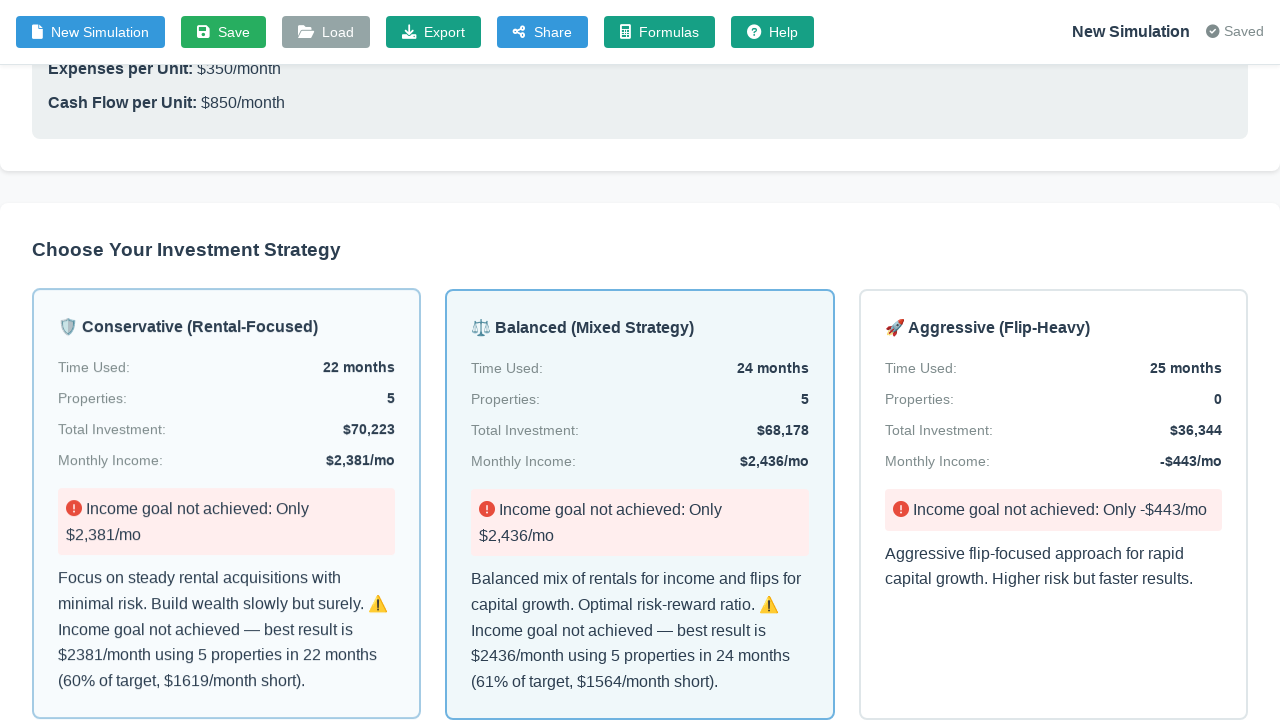

Timeline table populated with initial data
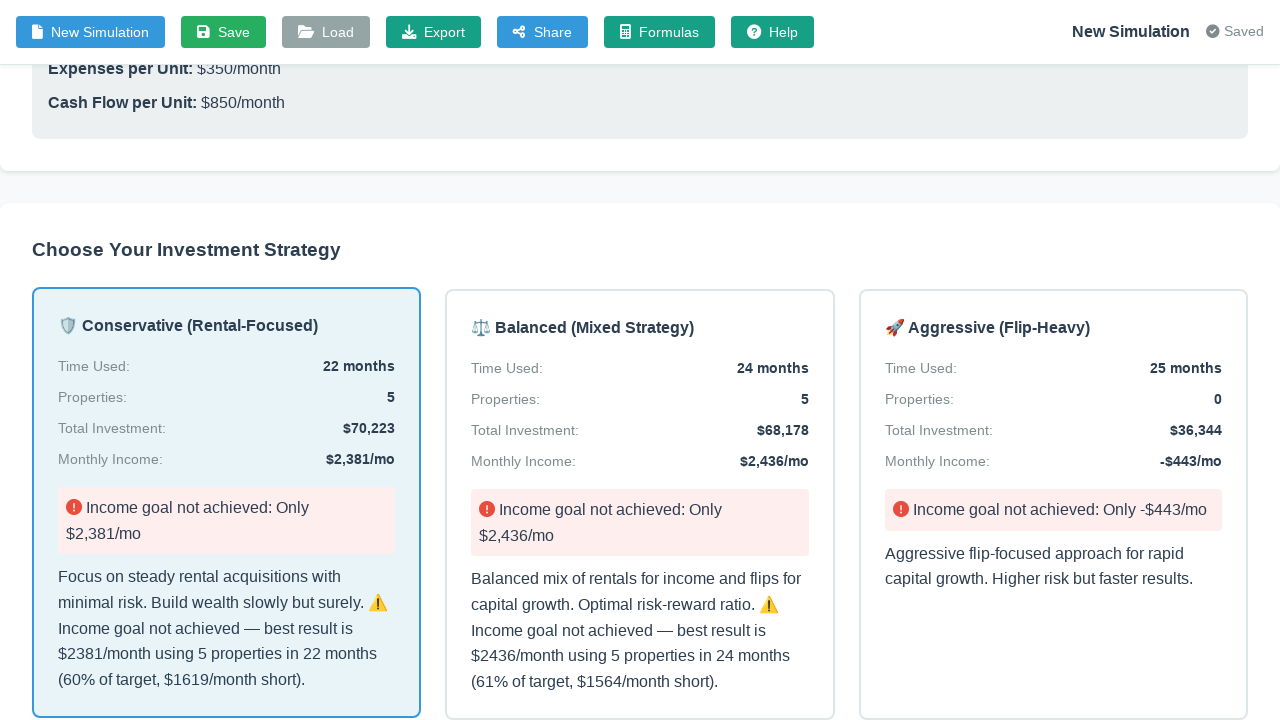

Enabled real listings checkbox at (58, 710) on #useRealListings
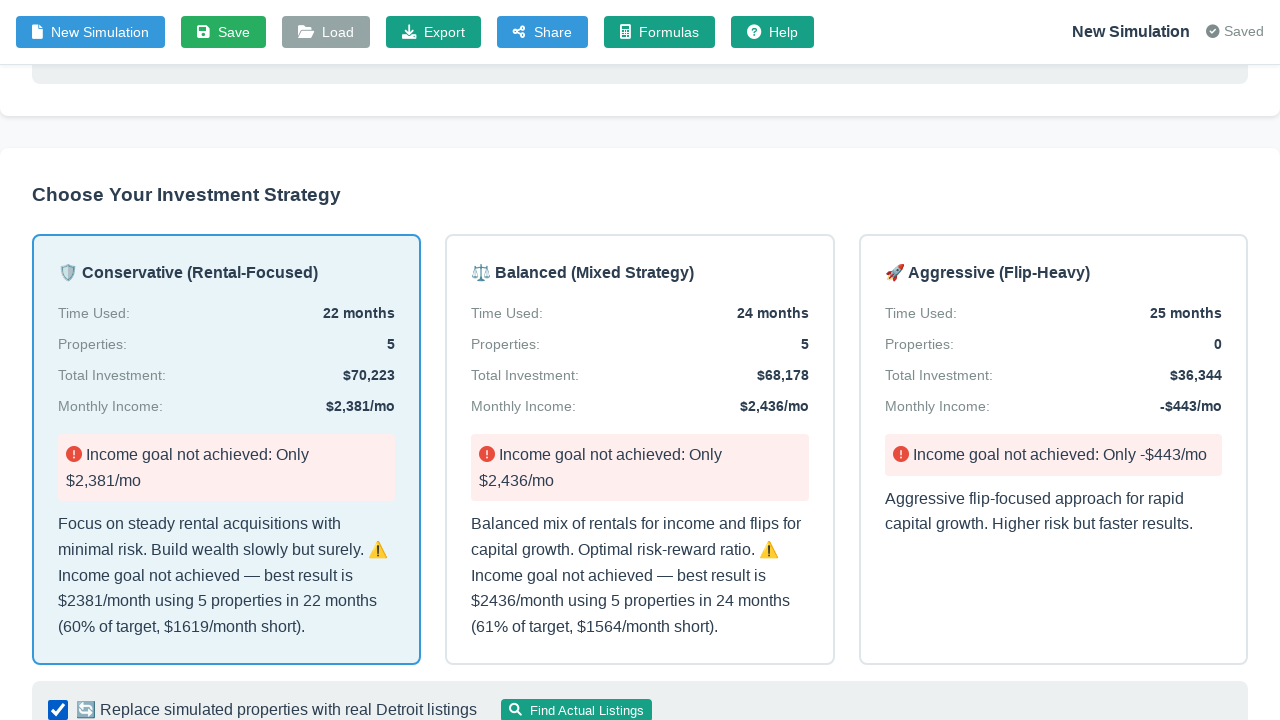

Clicked Find Actual Listings button to enable real listings at (576, 709) on button:has-text("Find Actual Listings")
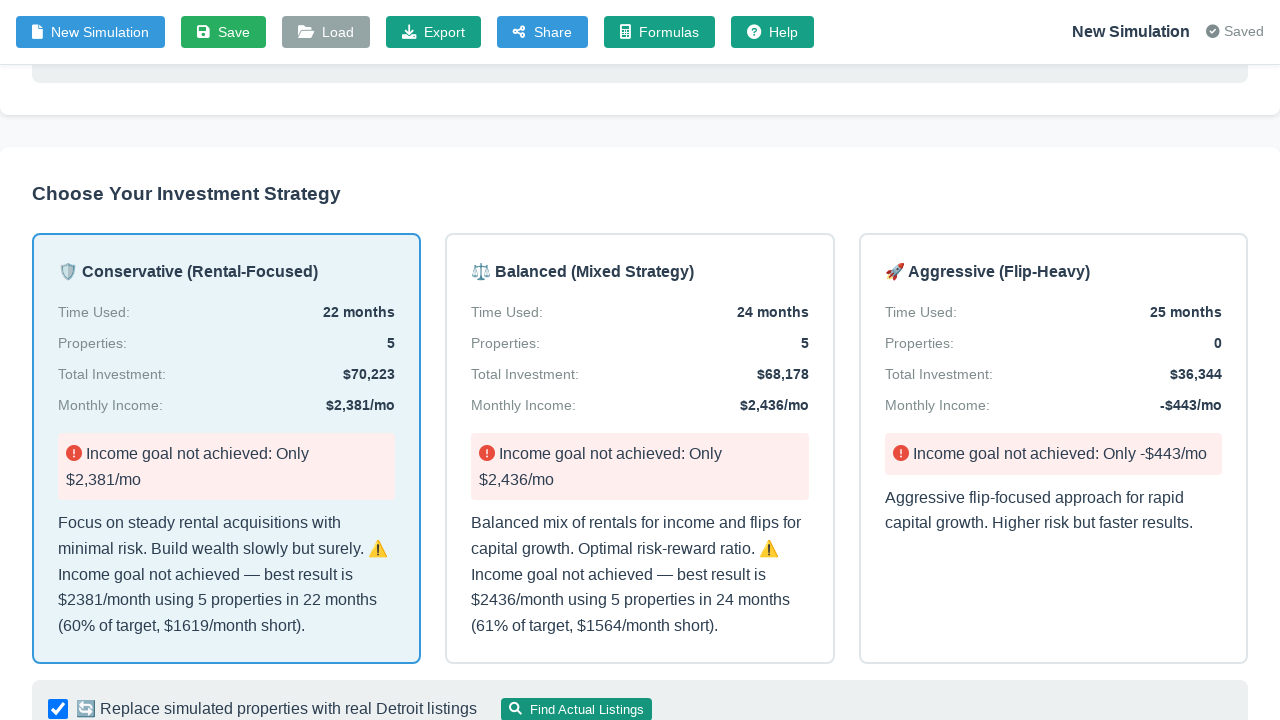

Waited 3 seconds for real listings processing to complete
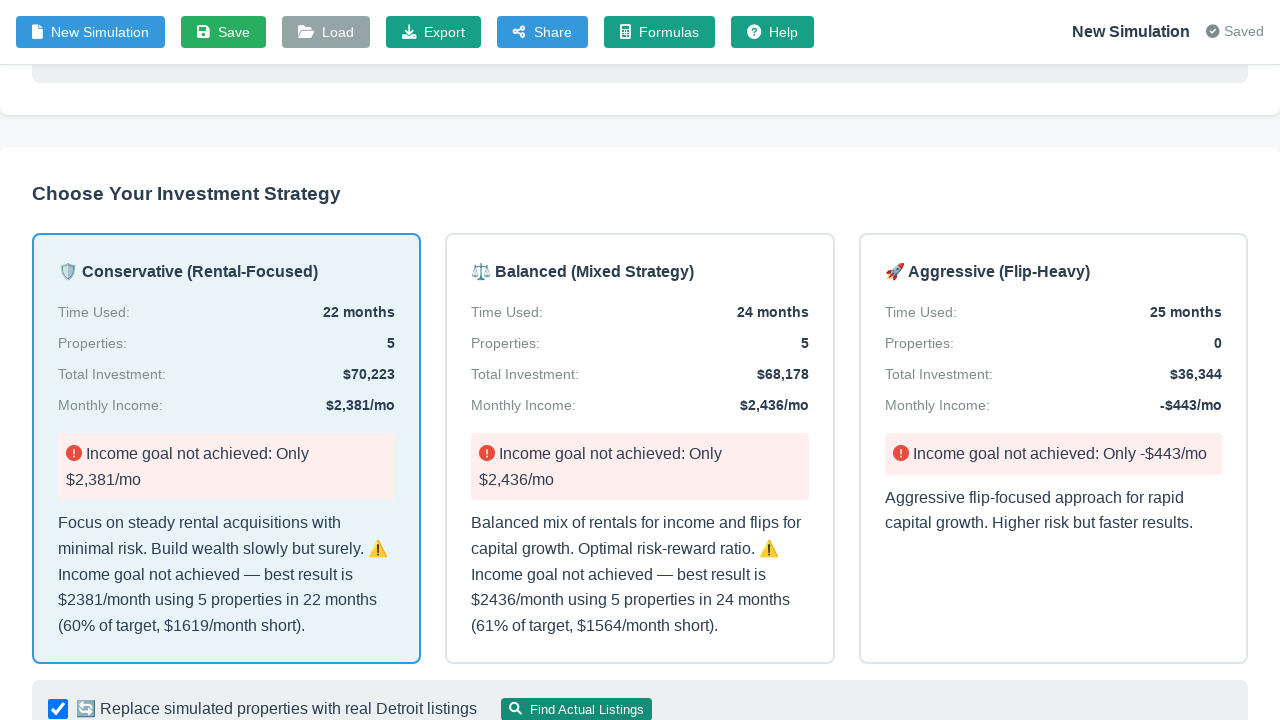

Clicked Add Timeline Event button at (390, 361) on button:has-text("Add Timeline Event")
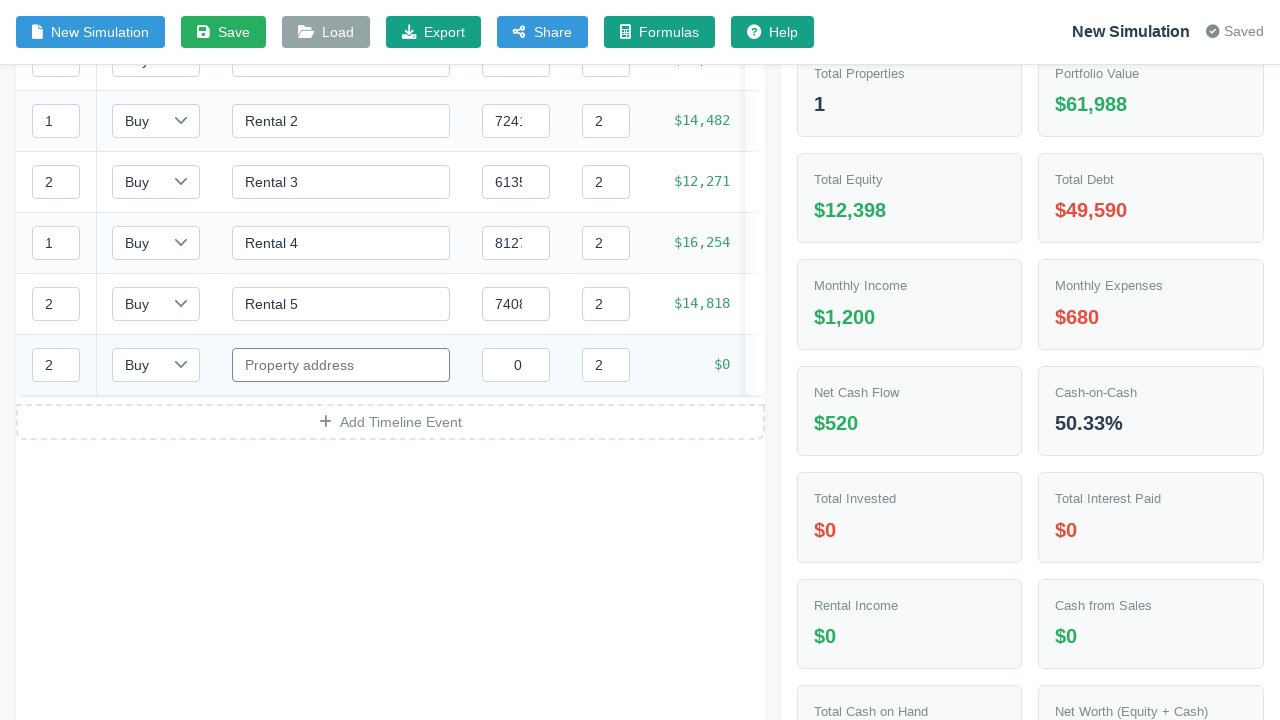

Edited first property address to 'Test Property Edit' on #timelineTable tbody tr >> nth=0 >> input[placeholder="Property address"]
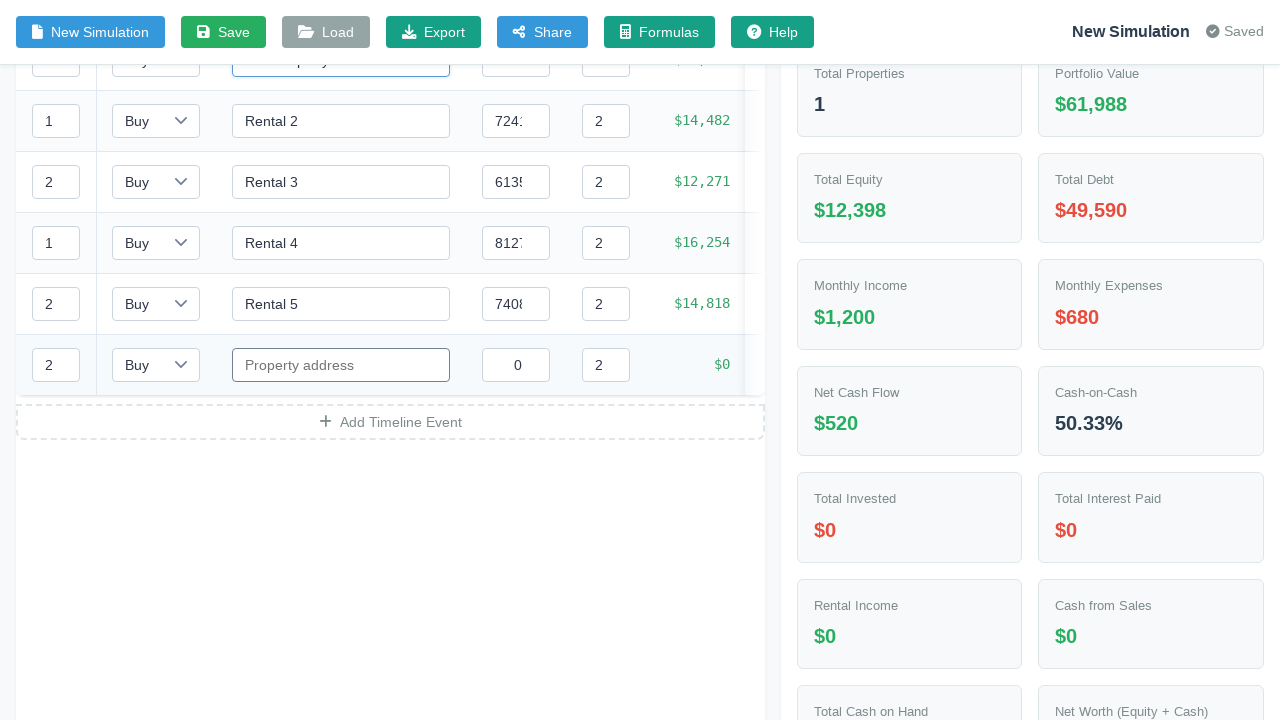

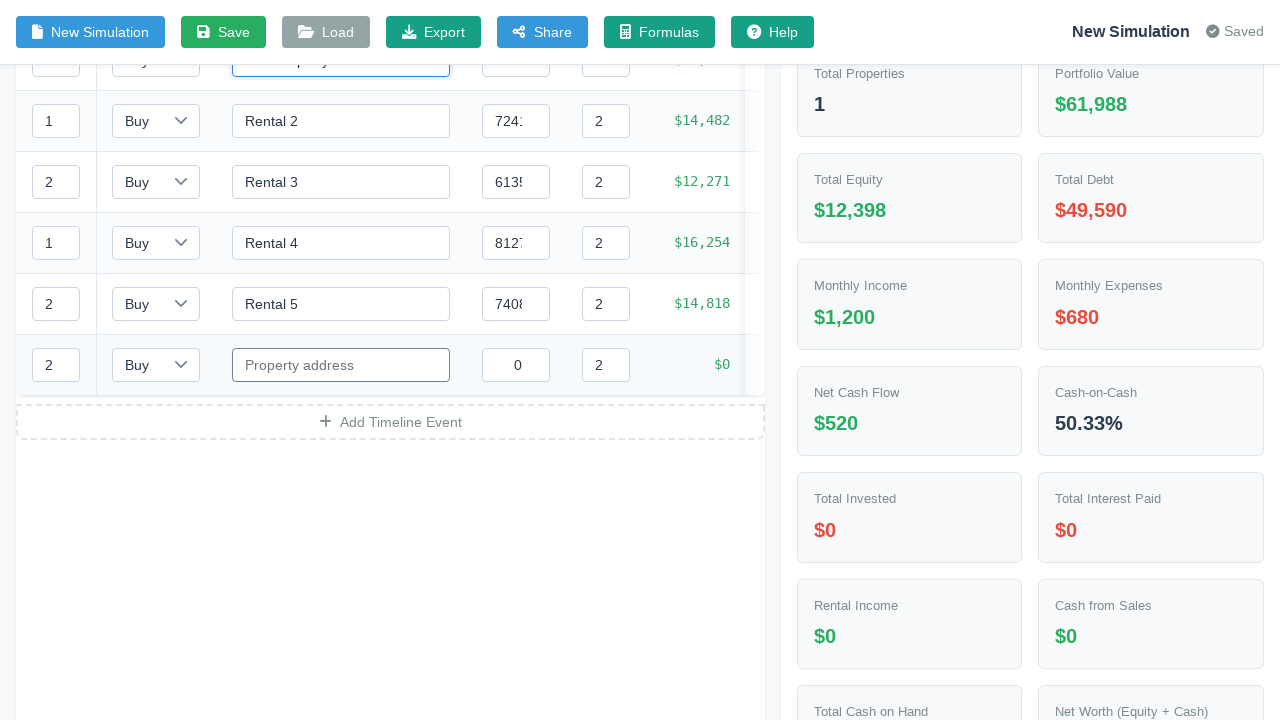